Tests Yahoo Japan search functionality by entering a search term in the search box and initiating a search

Starting URL: https://www.yahoo.co.jp/

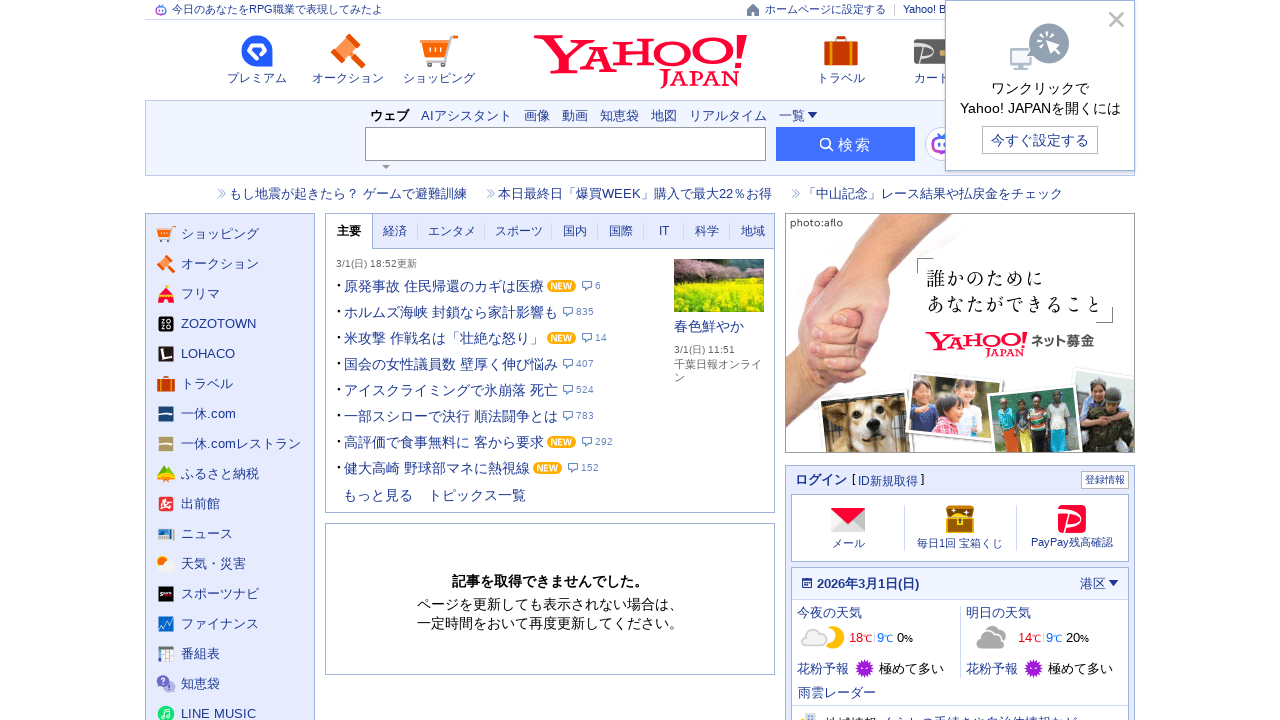

Waited for page to load (domcontentloaded)
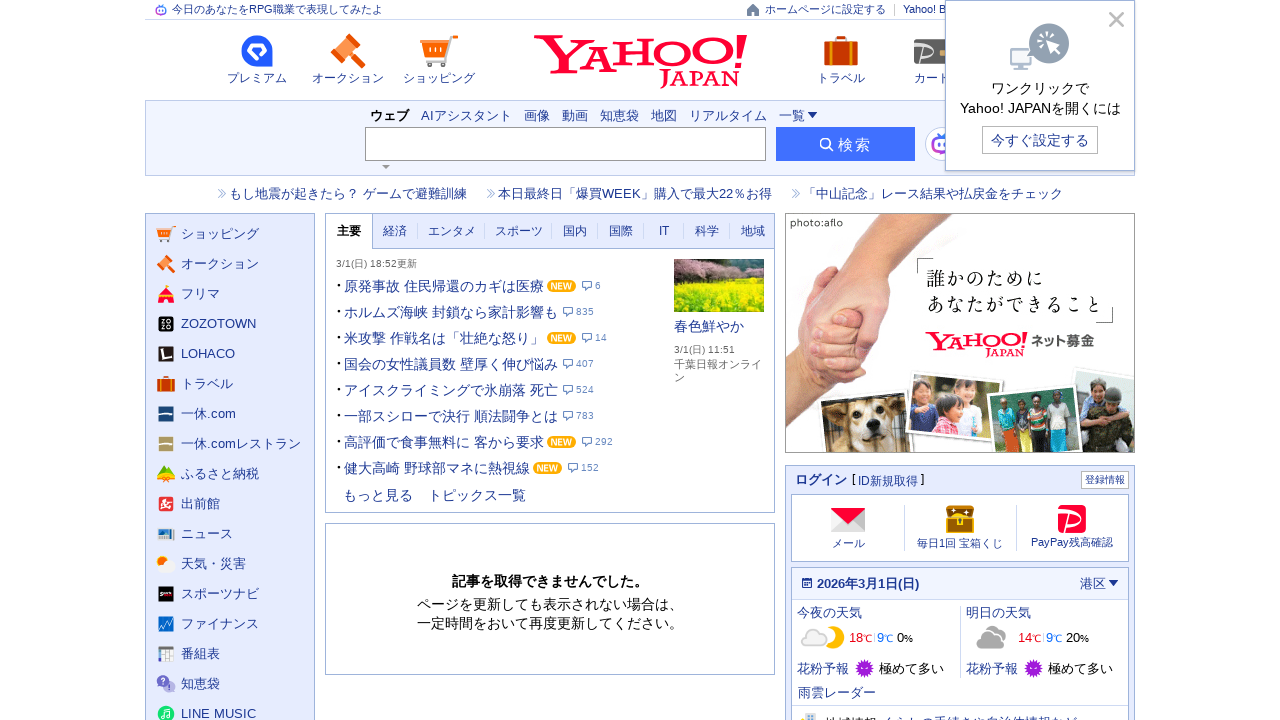

Filled search box with 'Selenium' on input[name='p']
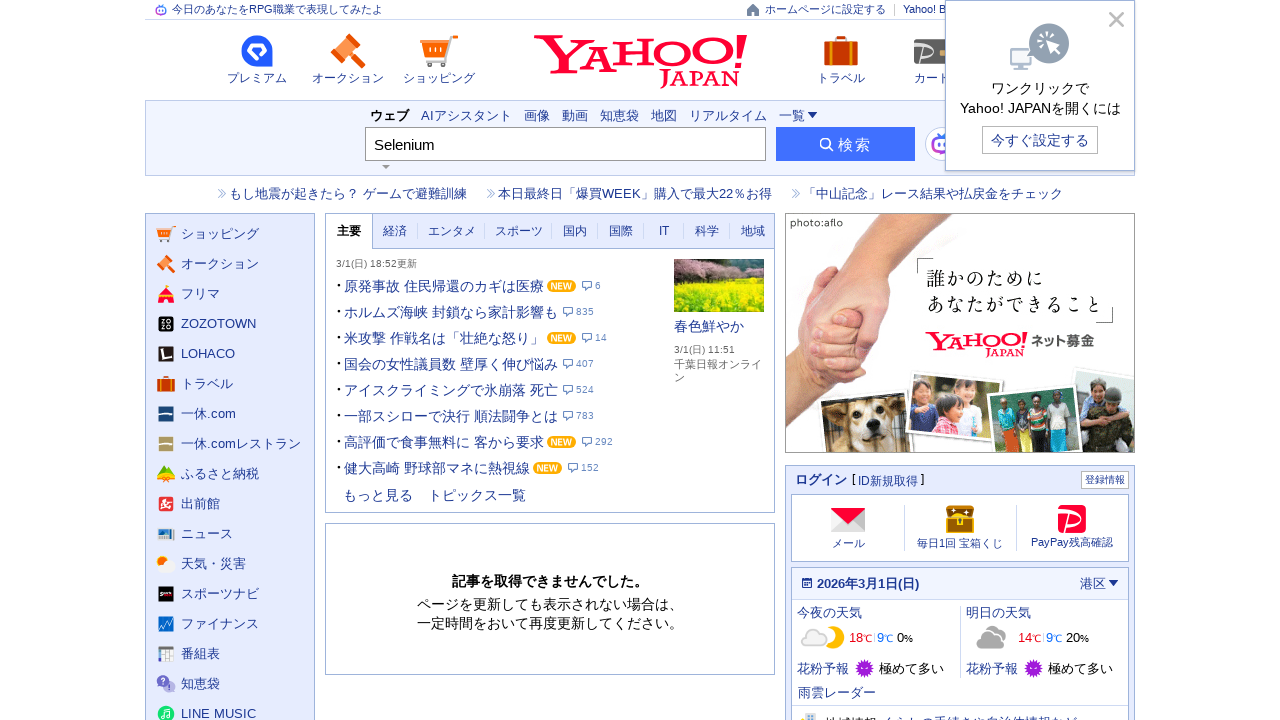

Clicked search button to initiate search at (846, 144) on button[type='submit']
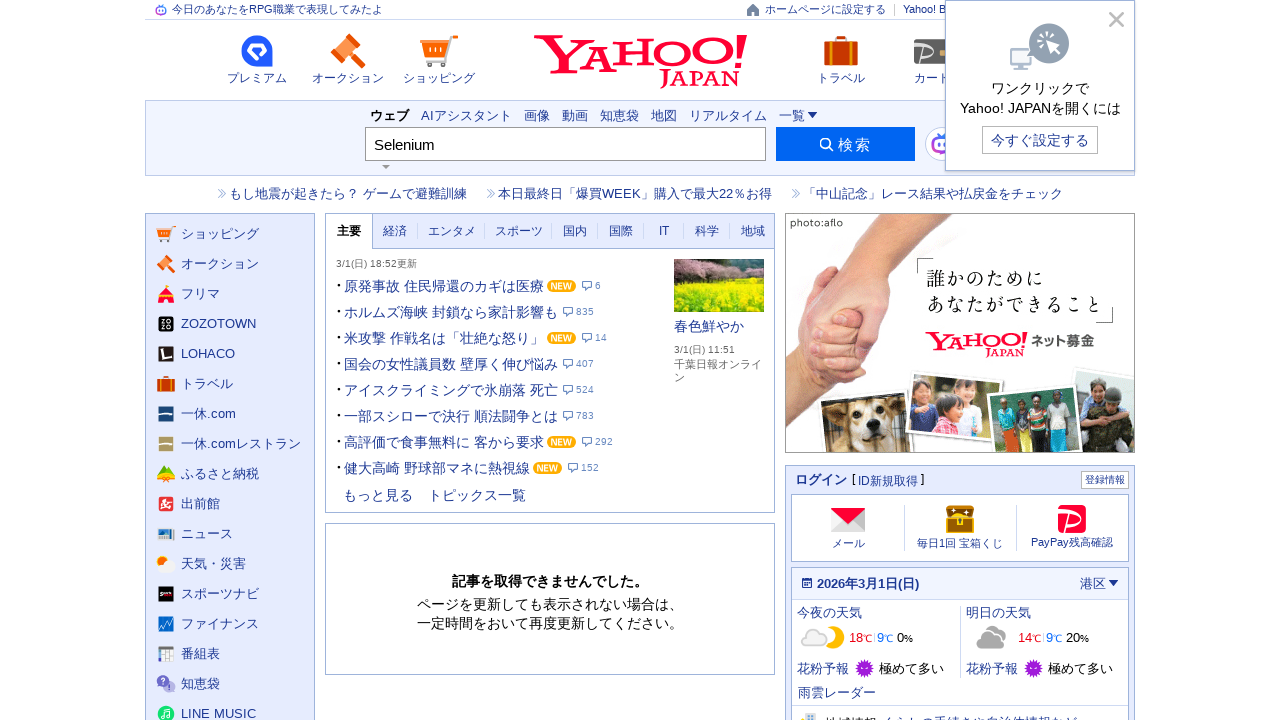

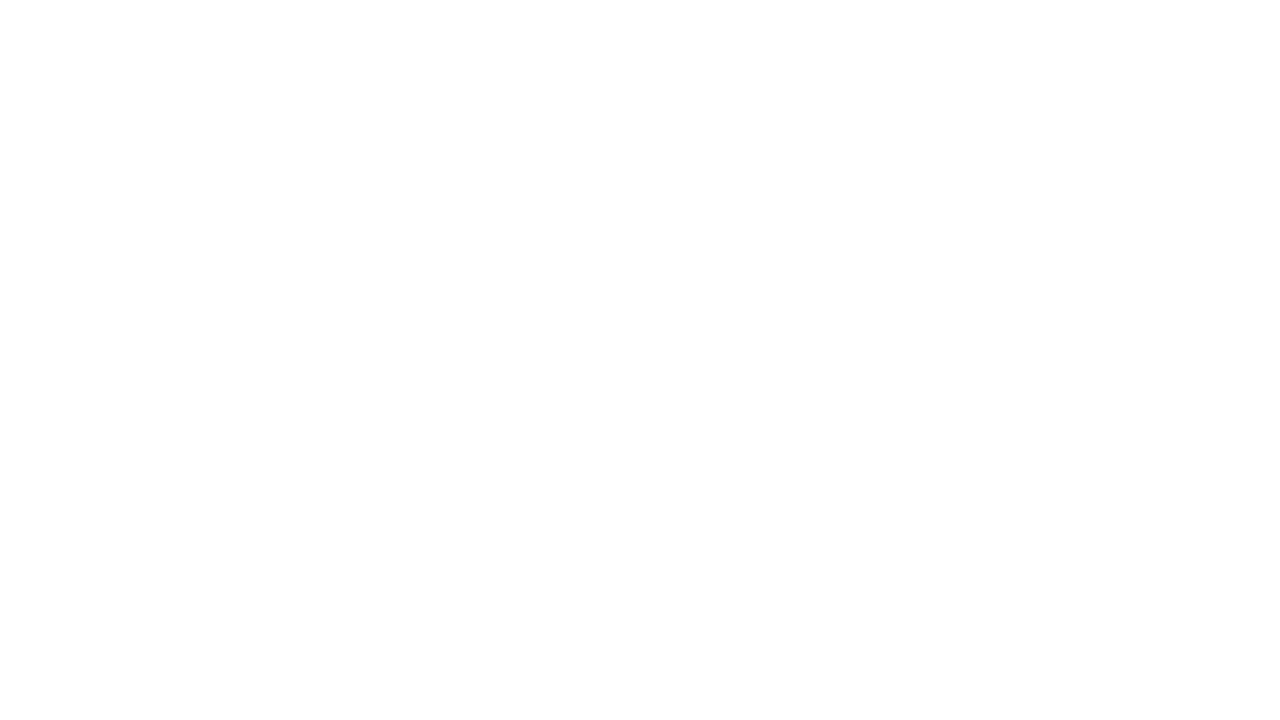